Navigates to testotomasyonu.com and verifies that the current URL contains 'testotomasyonu'

Starting URL: https://testotomasyonu.com

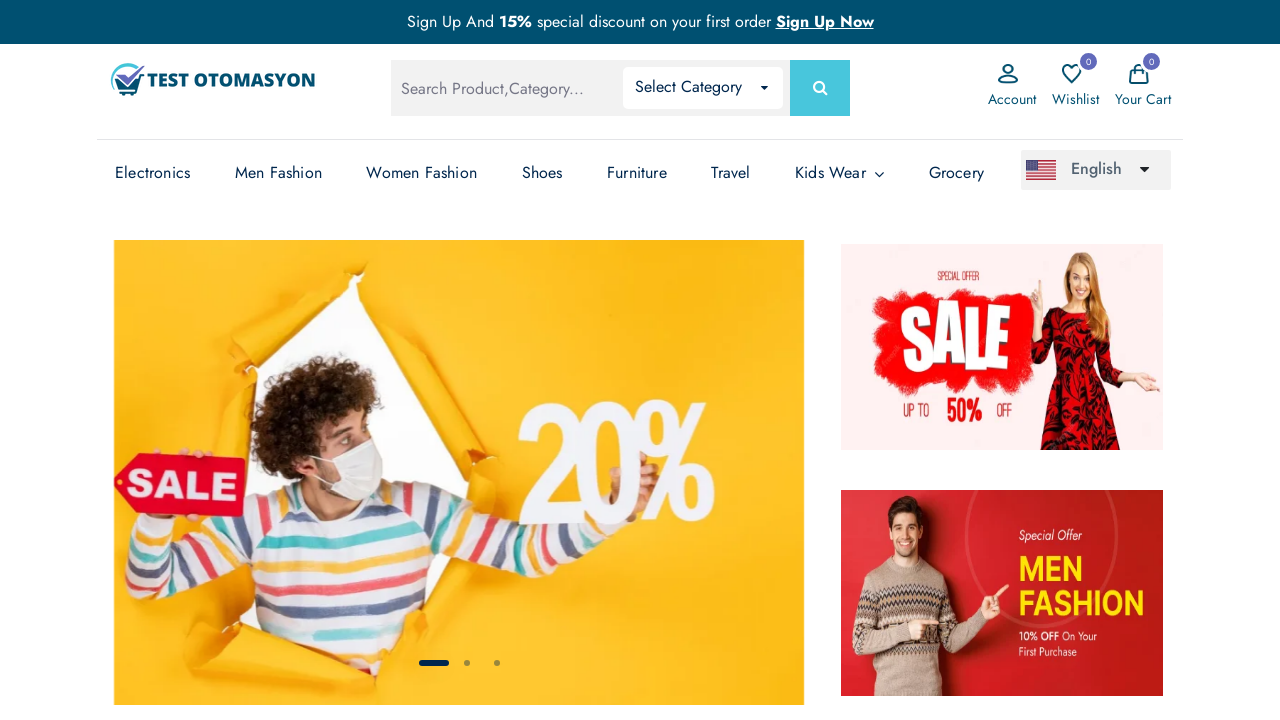

Page loaded - DOM content loaded state reached
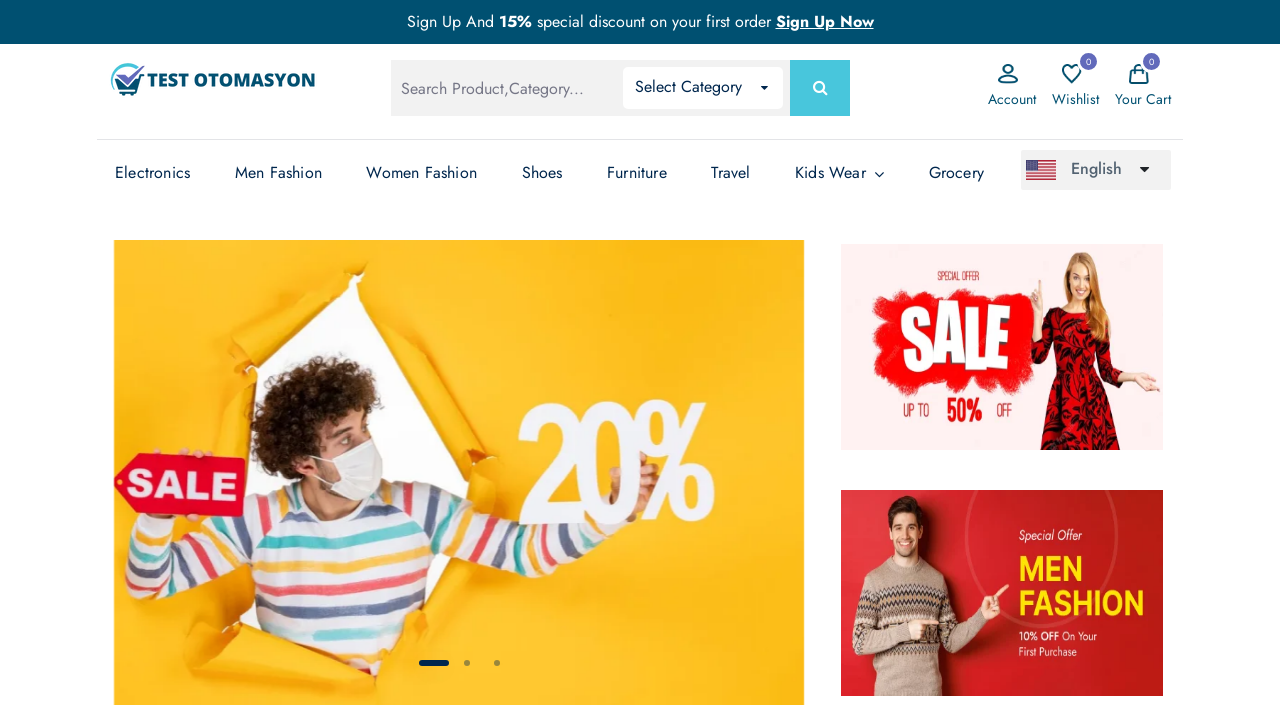

Retrieved current URL: https://testotomasyonu.com/
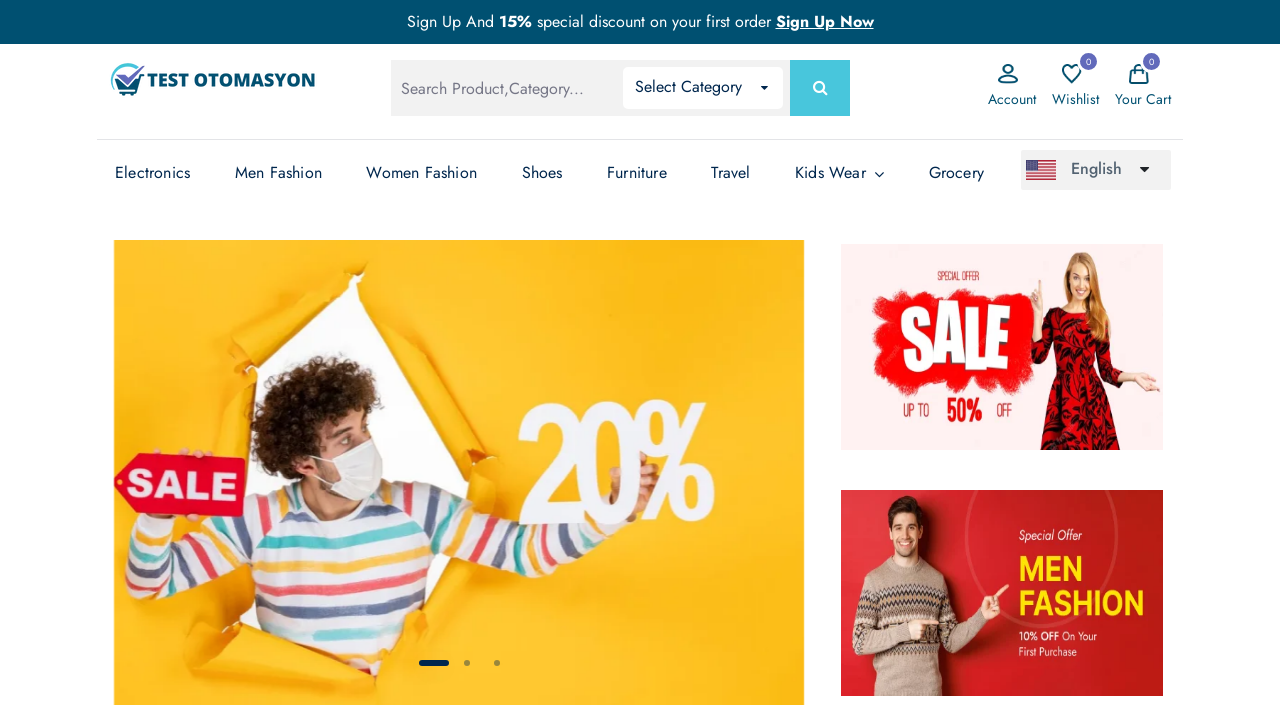

Verified that URL contains 'testotomasyonu' - assertion passed
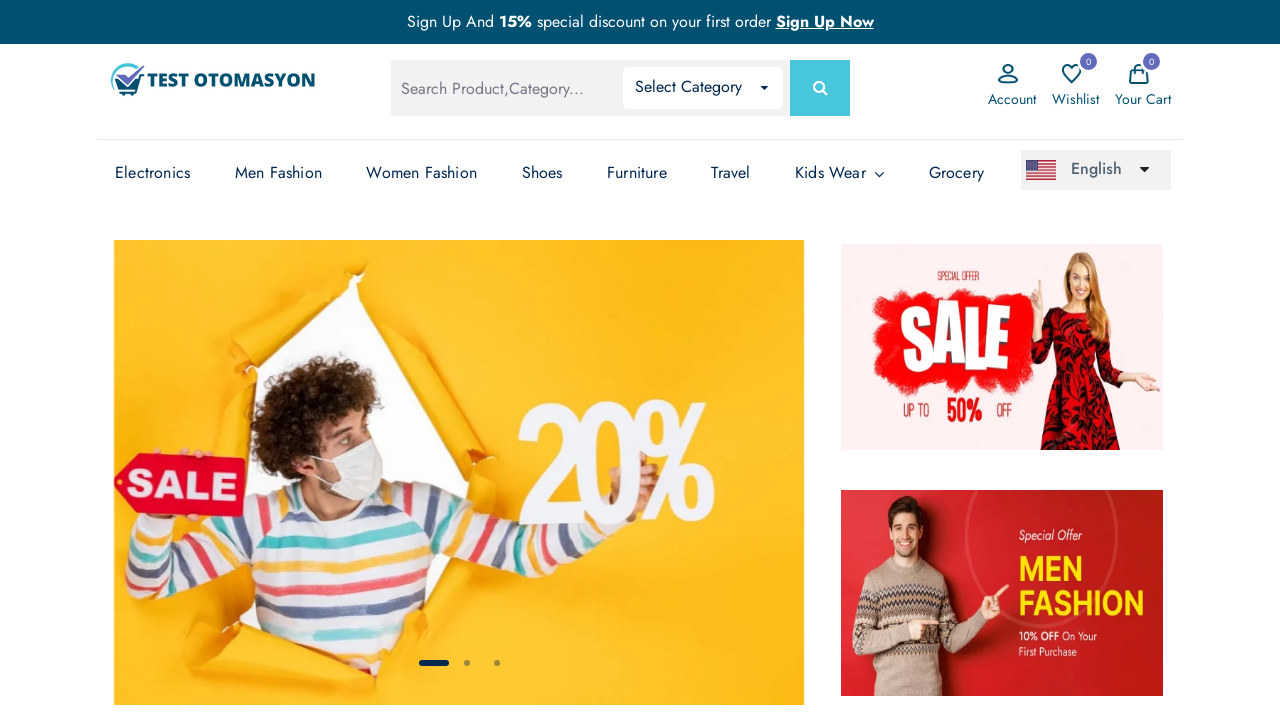

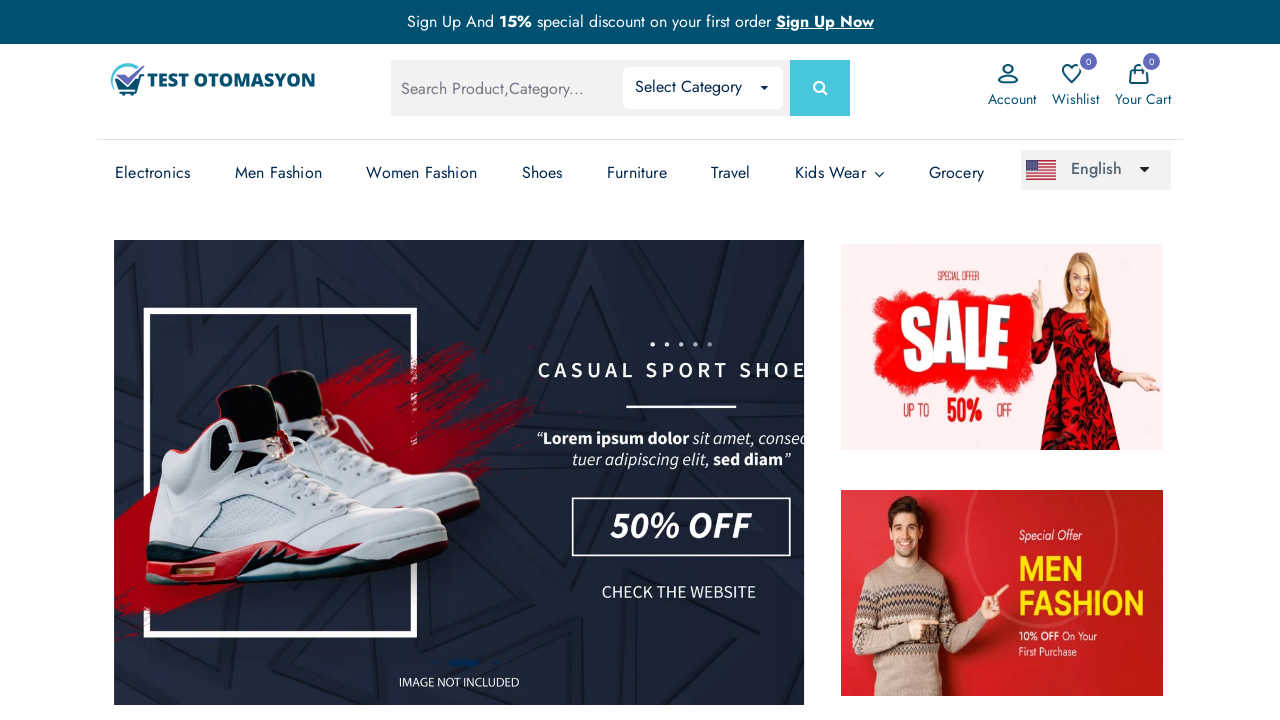